Tests AJAX functionality by clicking a button that triggers an AJAX request and waiting for the data to load successfully

Starting URL: http://uitestingplayground.com/ajax

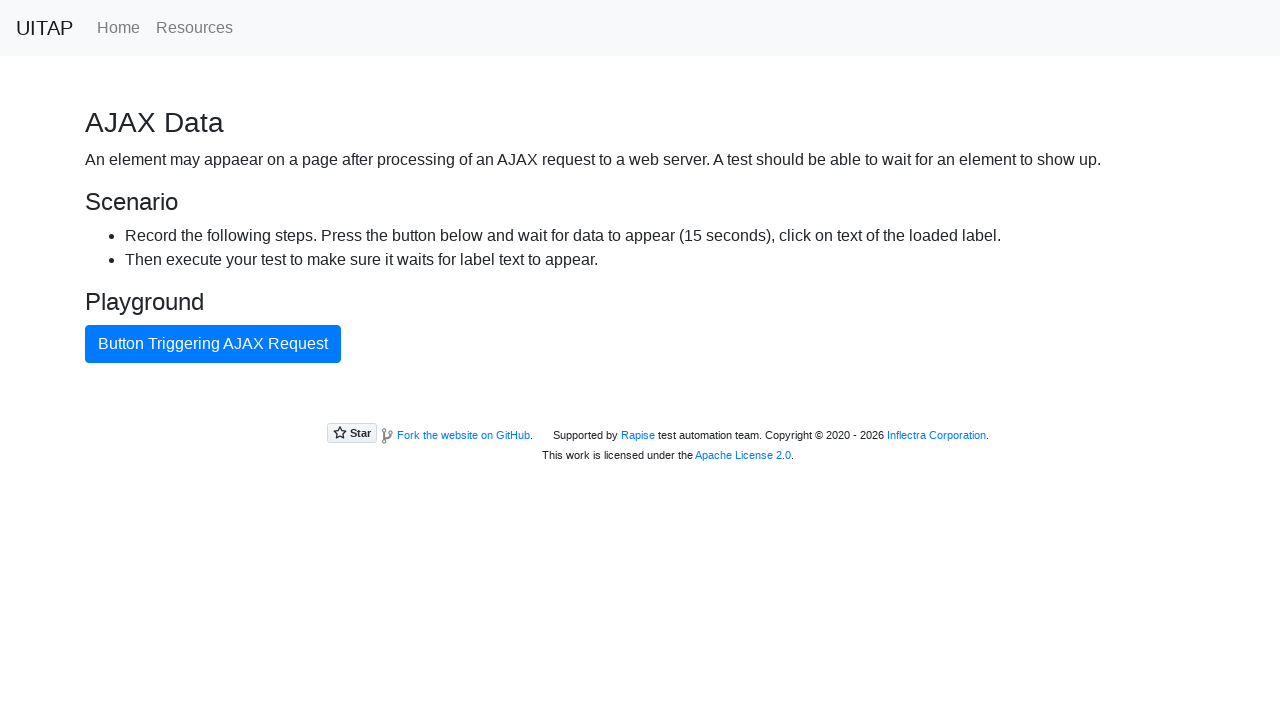

Clicked AJAX button to trigger request at (213, 344) on #ajaxButton
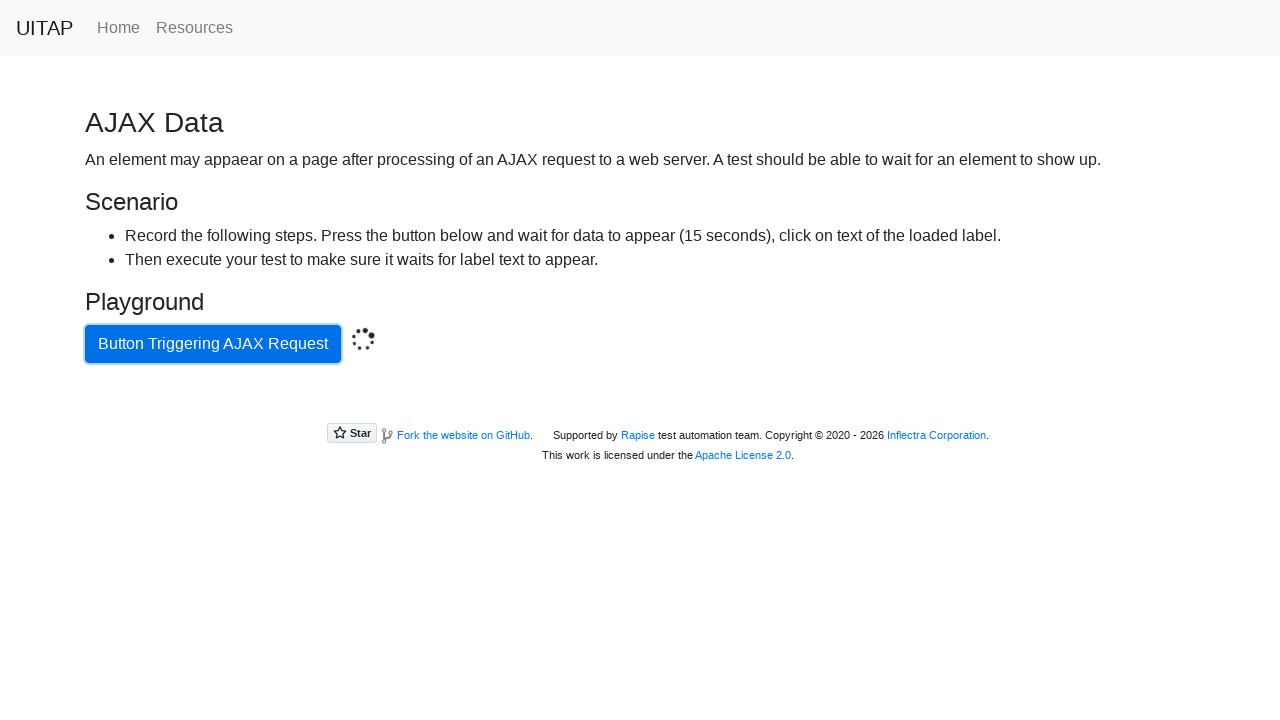

AJAX request completed and success message appeared
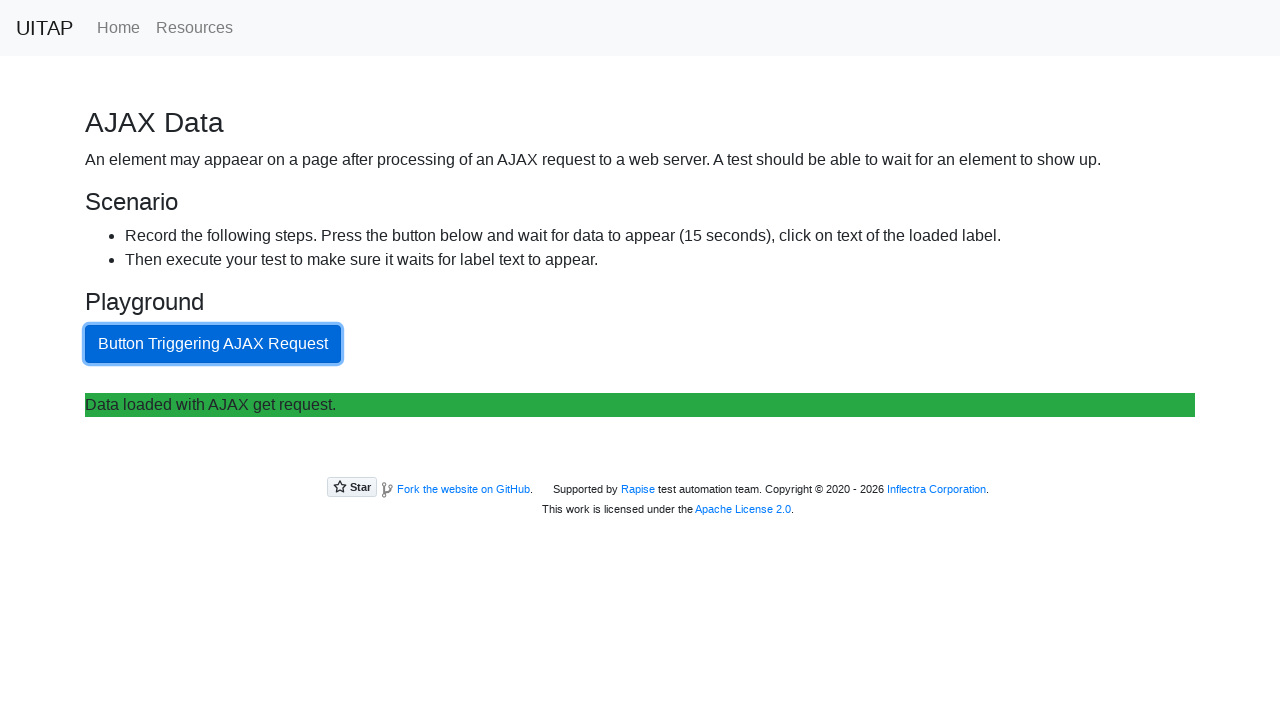

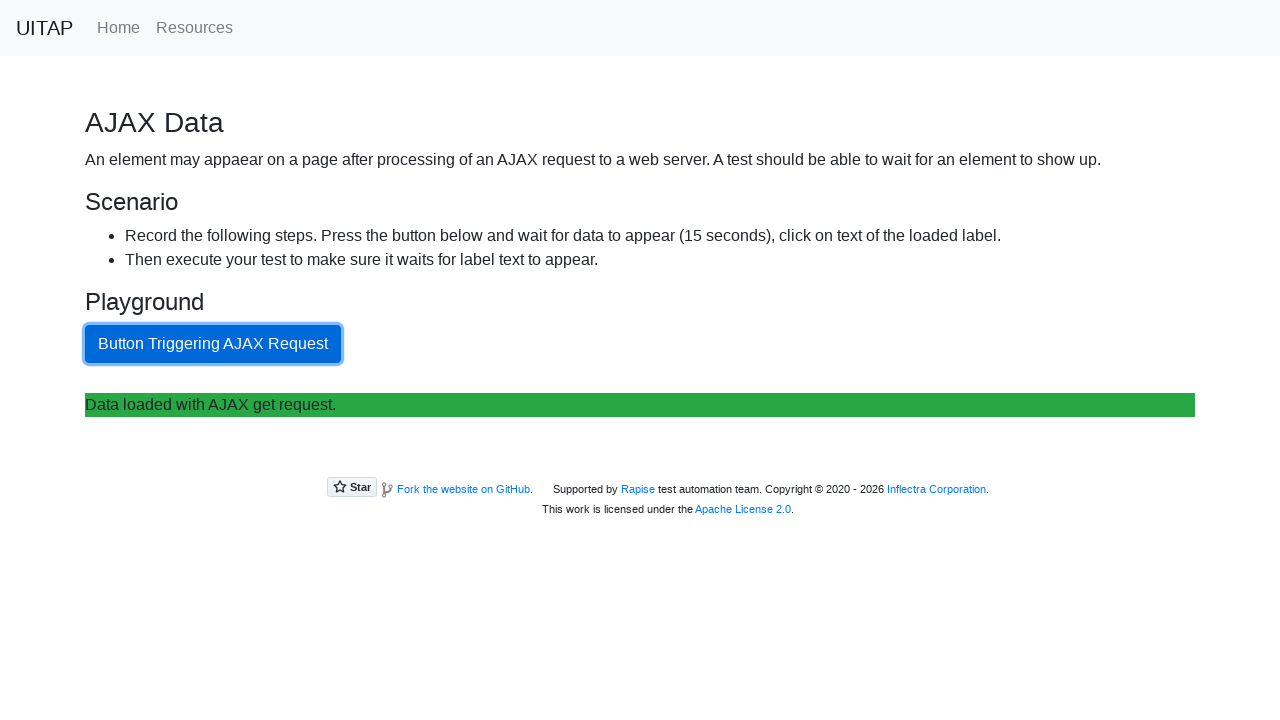